Tests radio button functionality by clicking a randomly selected radio button from the available options on the practice page

Starting URL: https://codenboxautomationlab.com/practice/

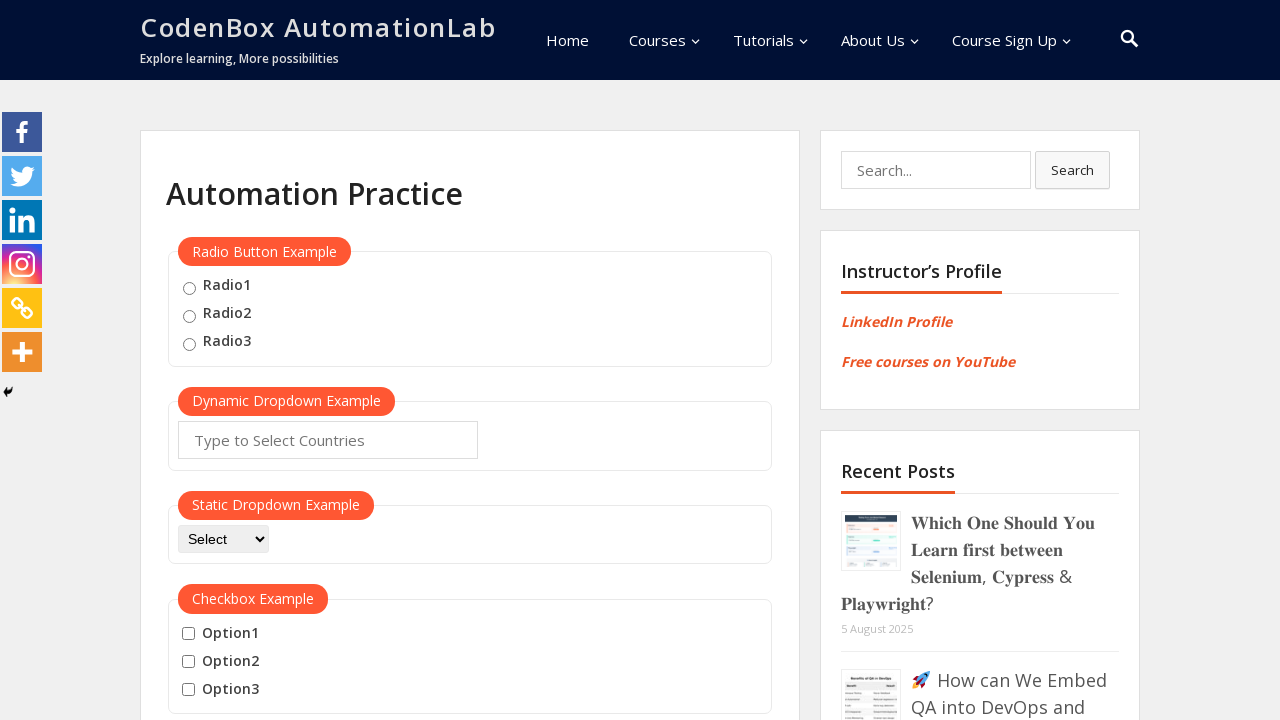

Waited for radio buttons to be present on the practice page
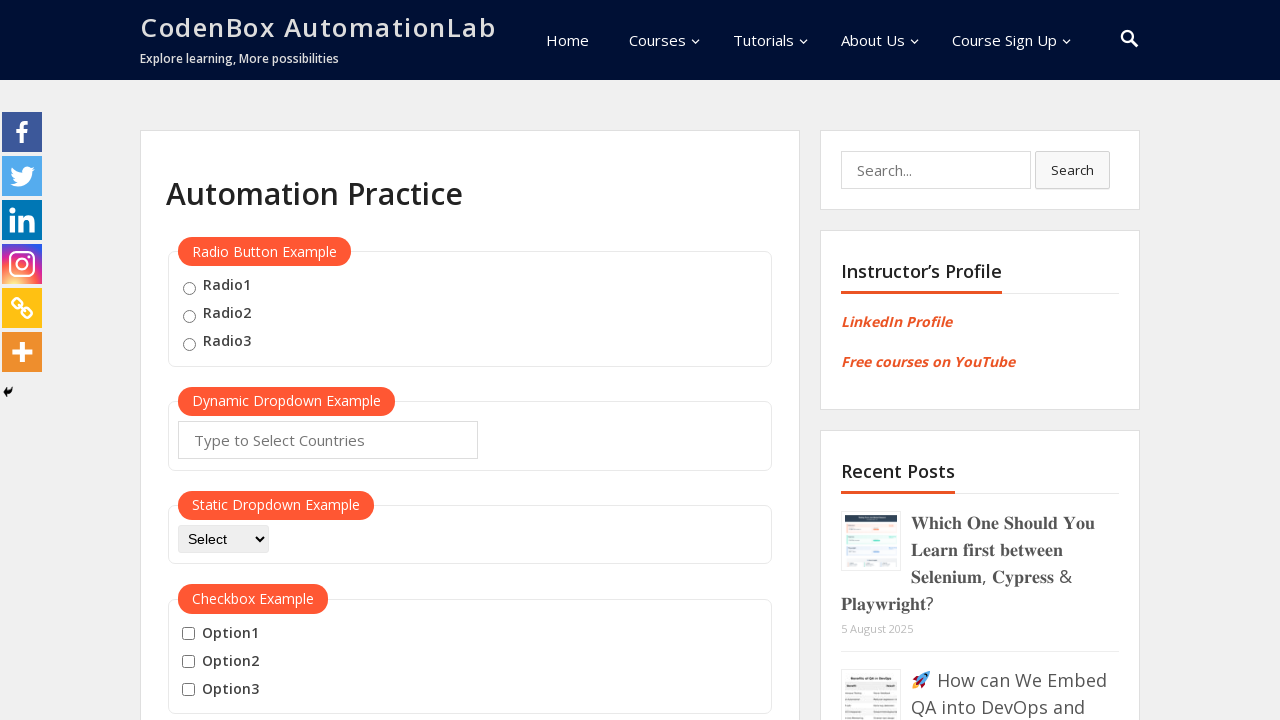

Retrieved all available radio button elements
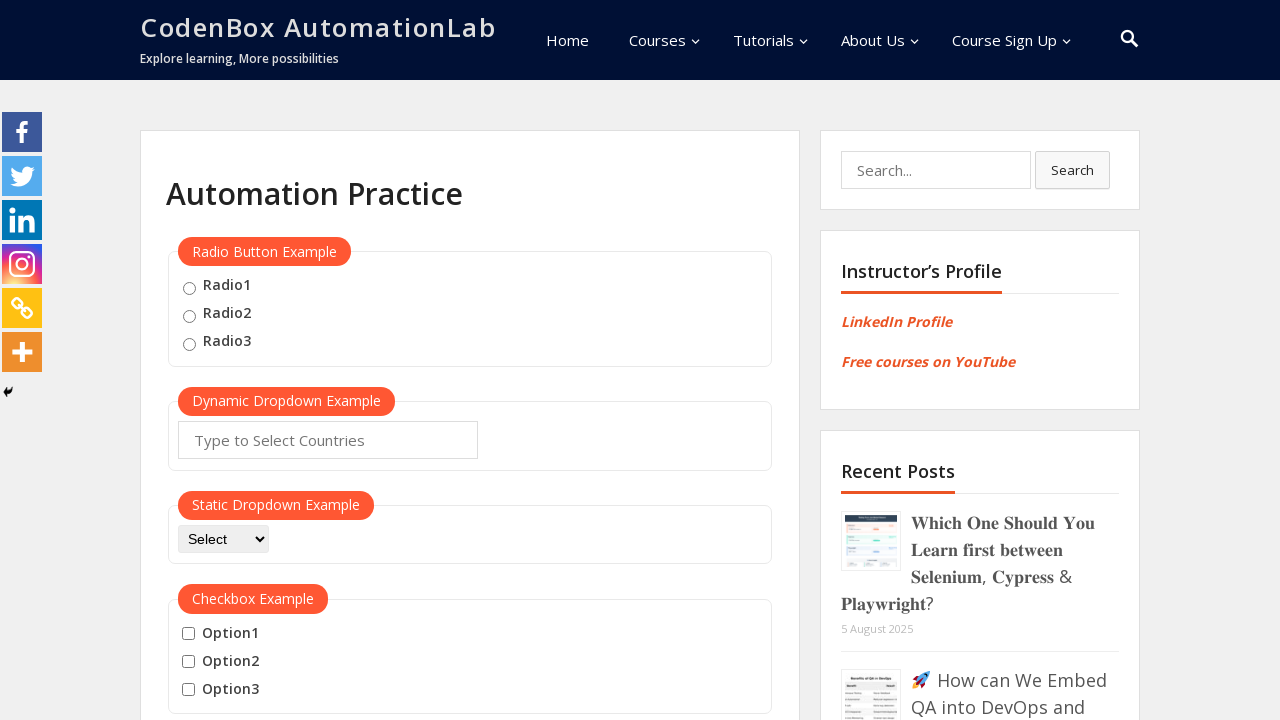

Clicked randomly selected radio button at index 1 at (189, 316) on .radioButton >> nth=1
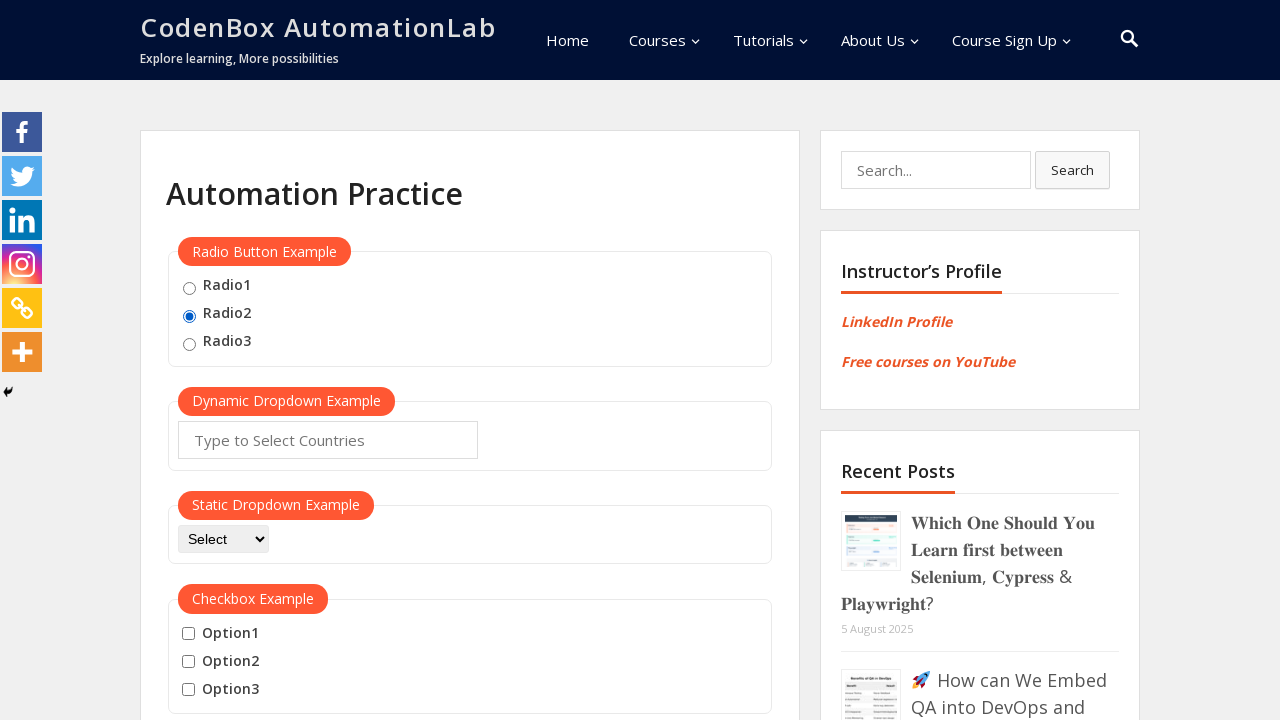

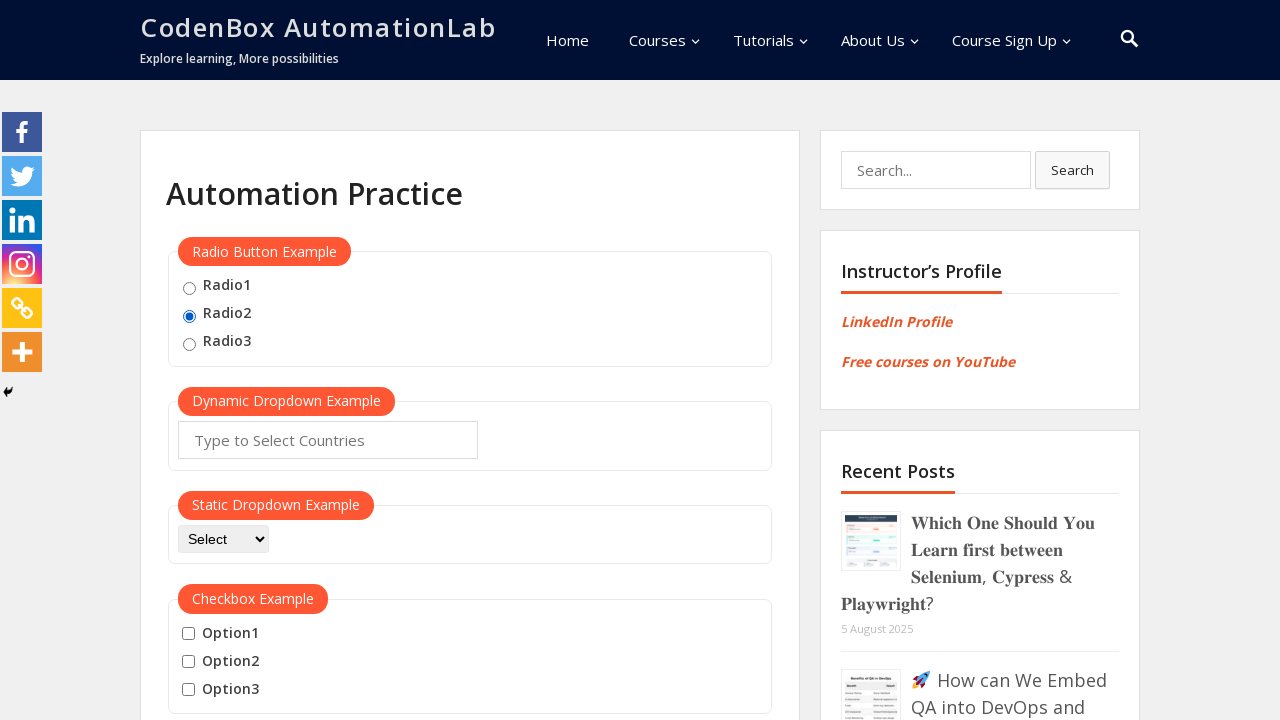